Navigates to whatmylocation.com, maximizes the browser window, and verifies the page loads by checking the URL and title are accessible.

Starting URL: https://whatmylocation.com/

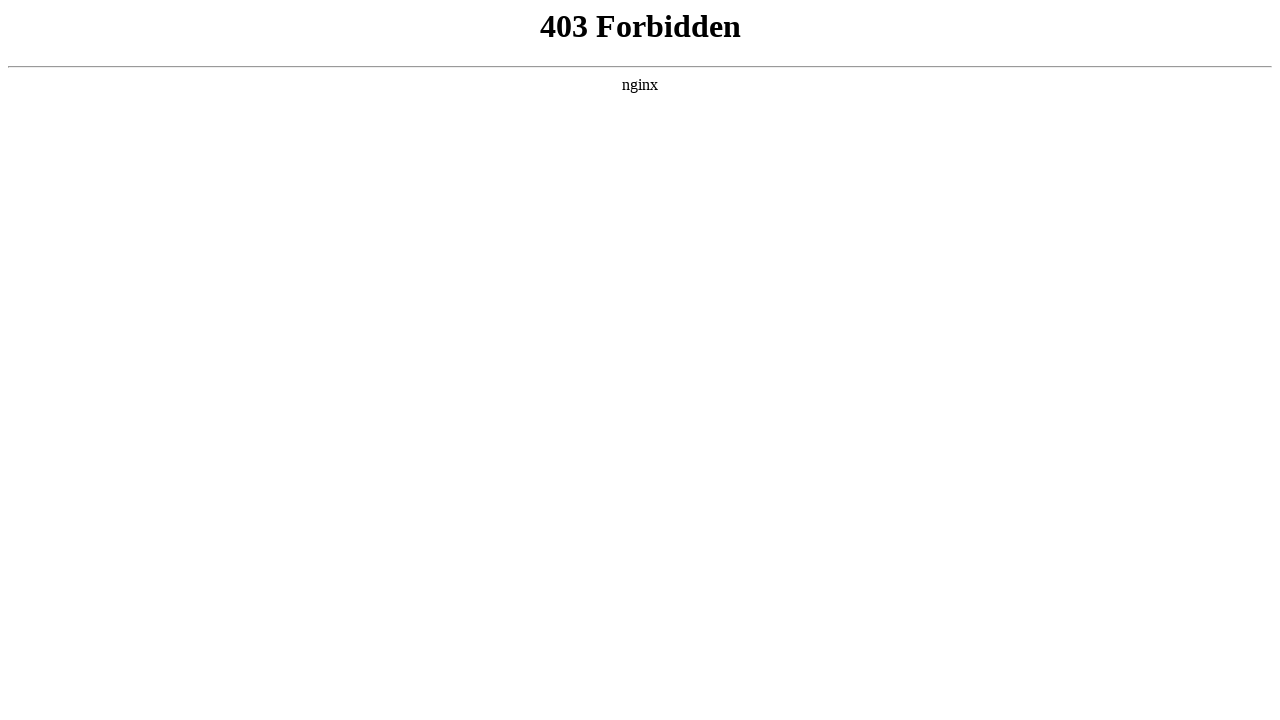

Set viewport size to 1920x1080
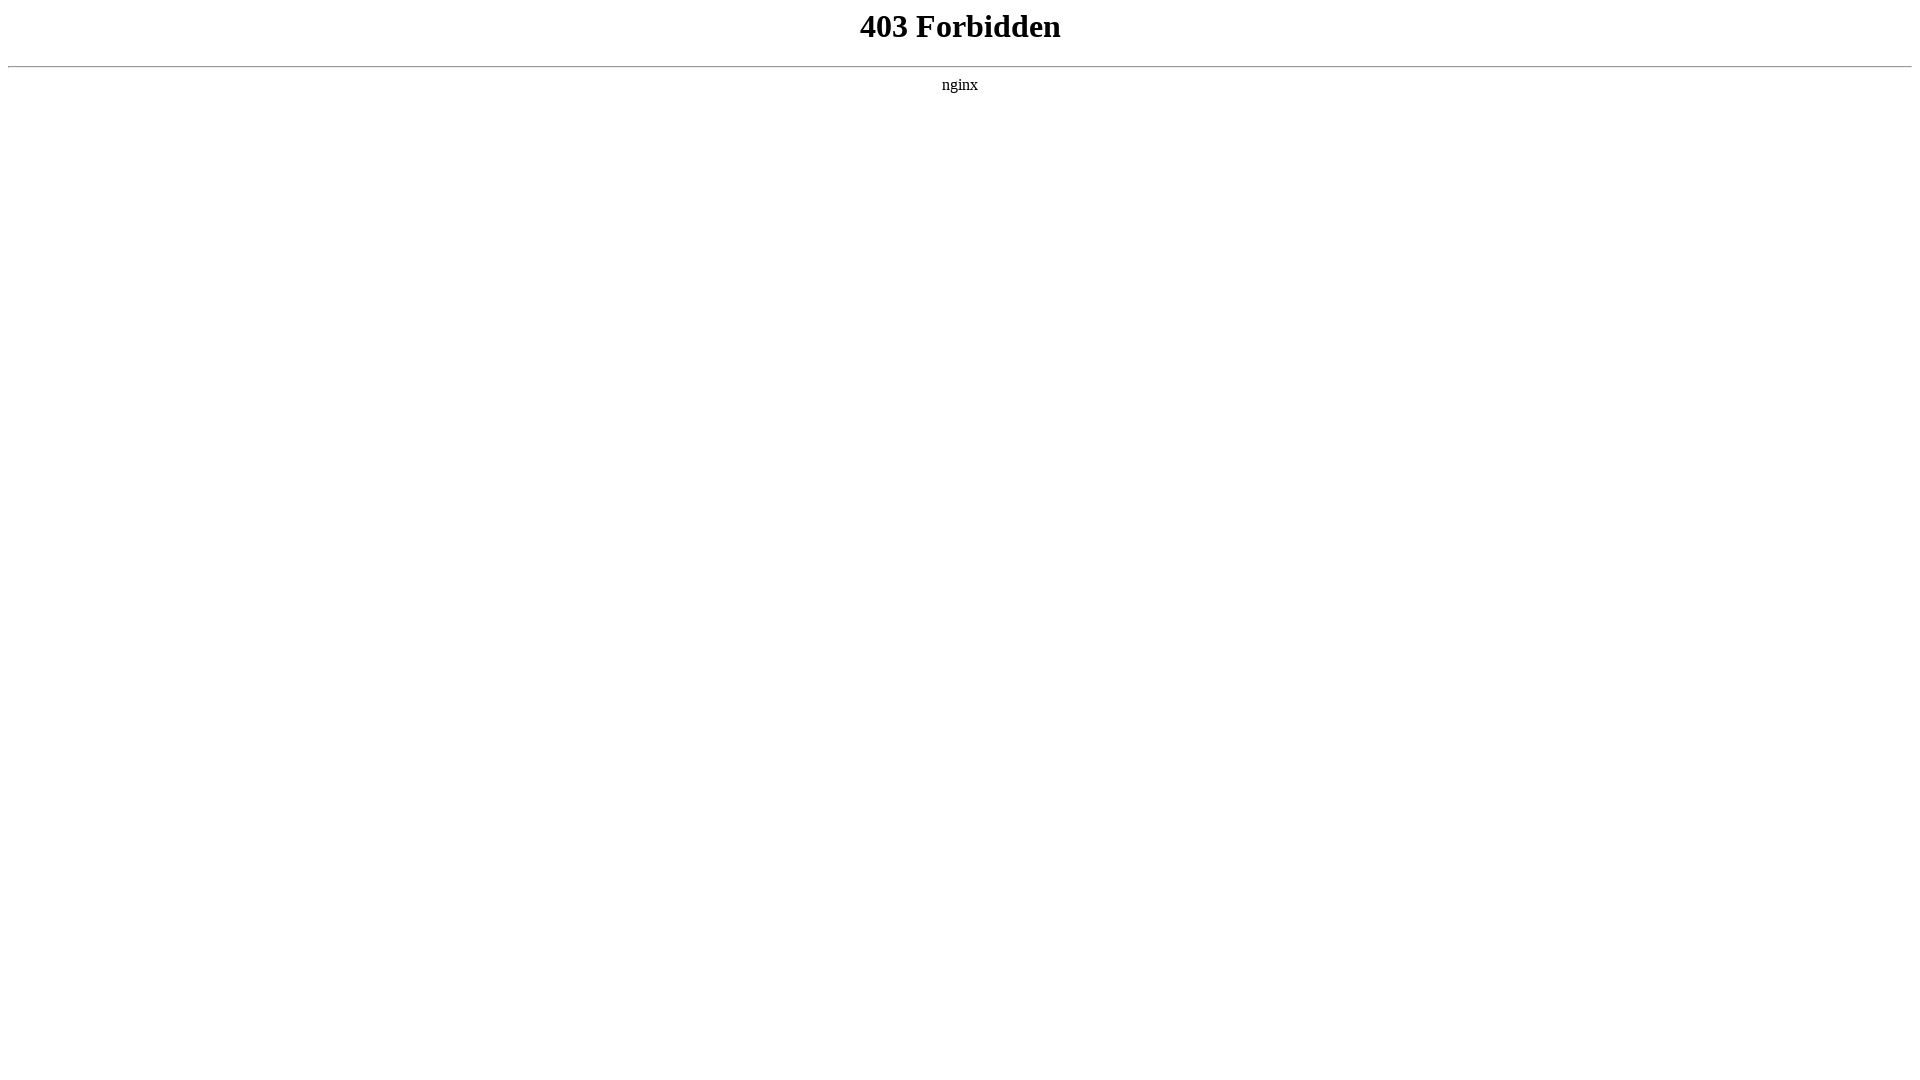

Page fully loaded
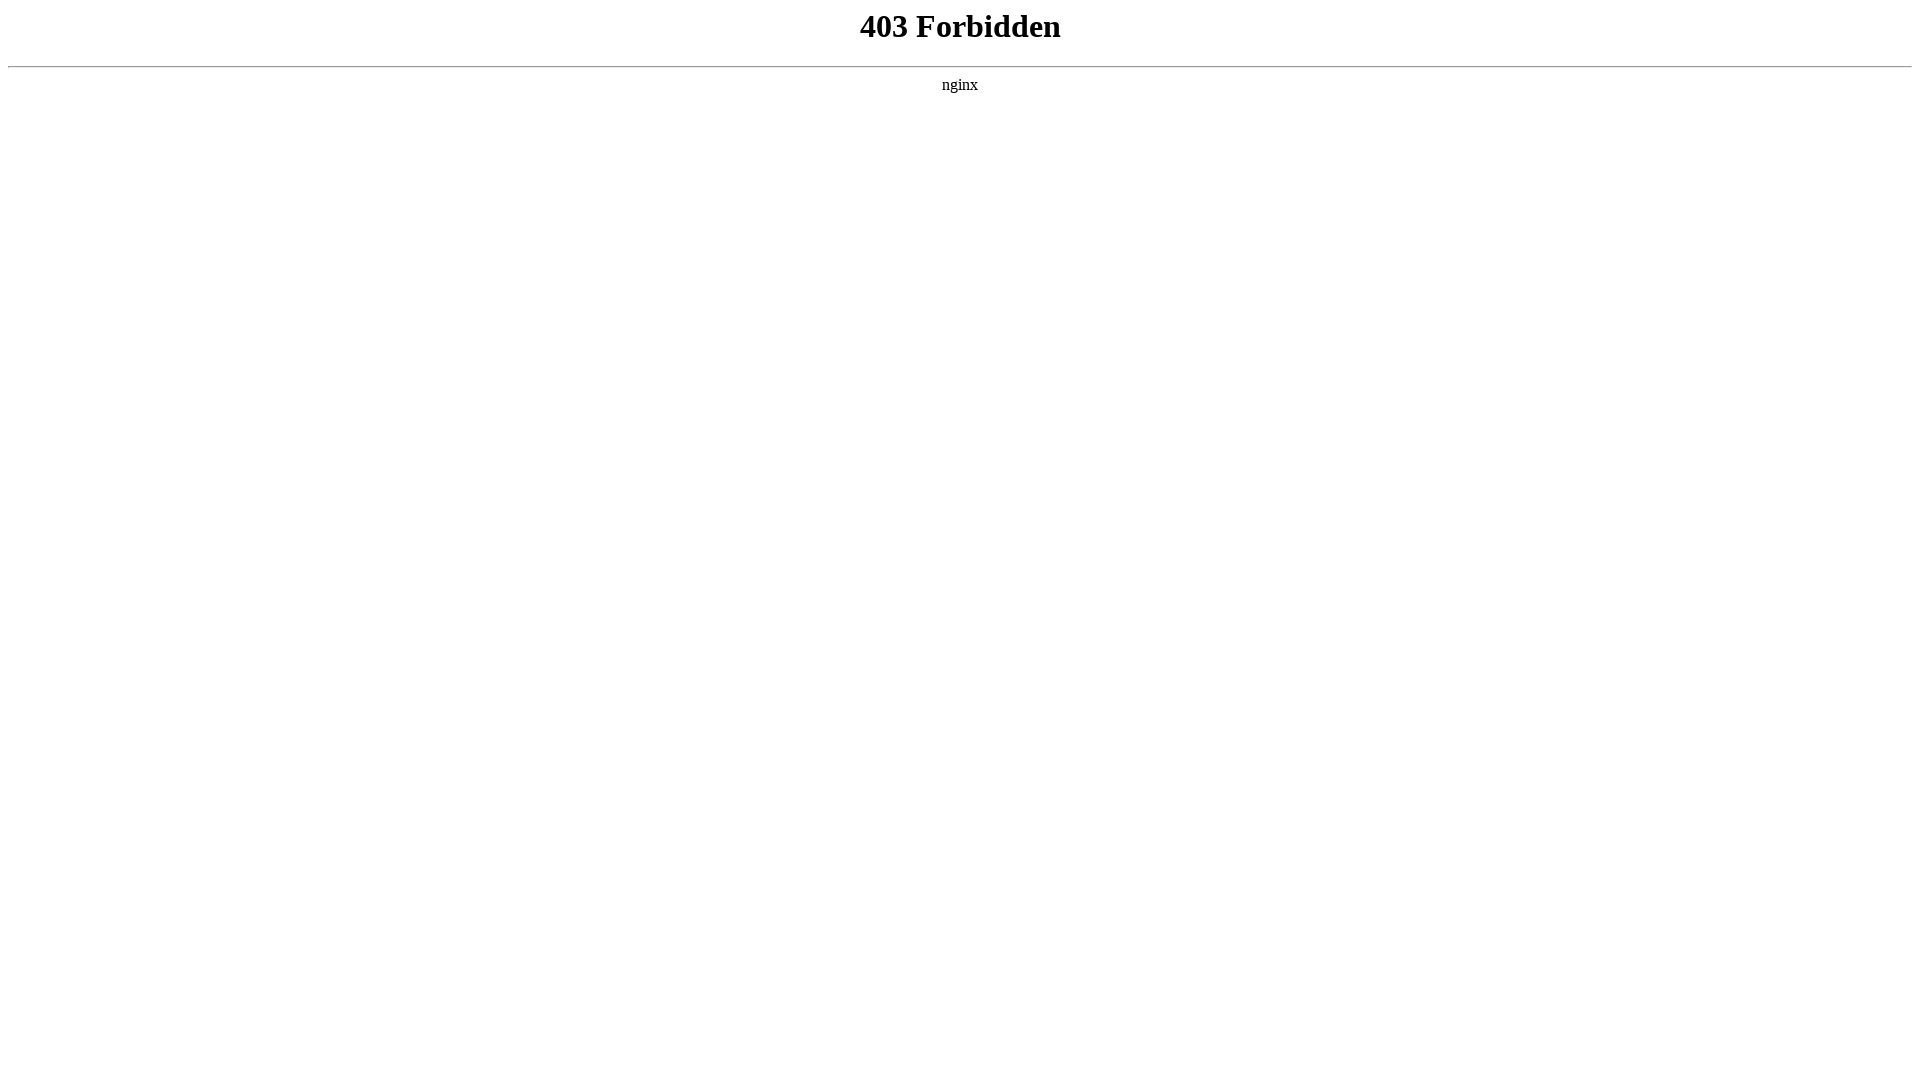

Retrieved current URL: https://whatmylocation.com/
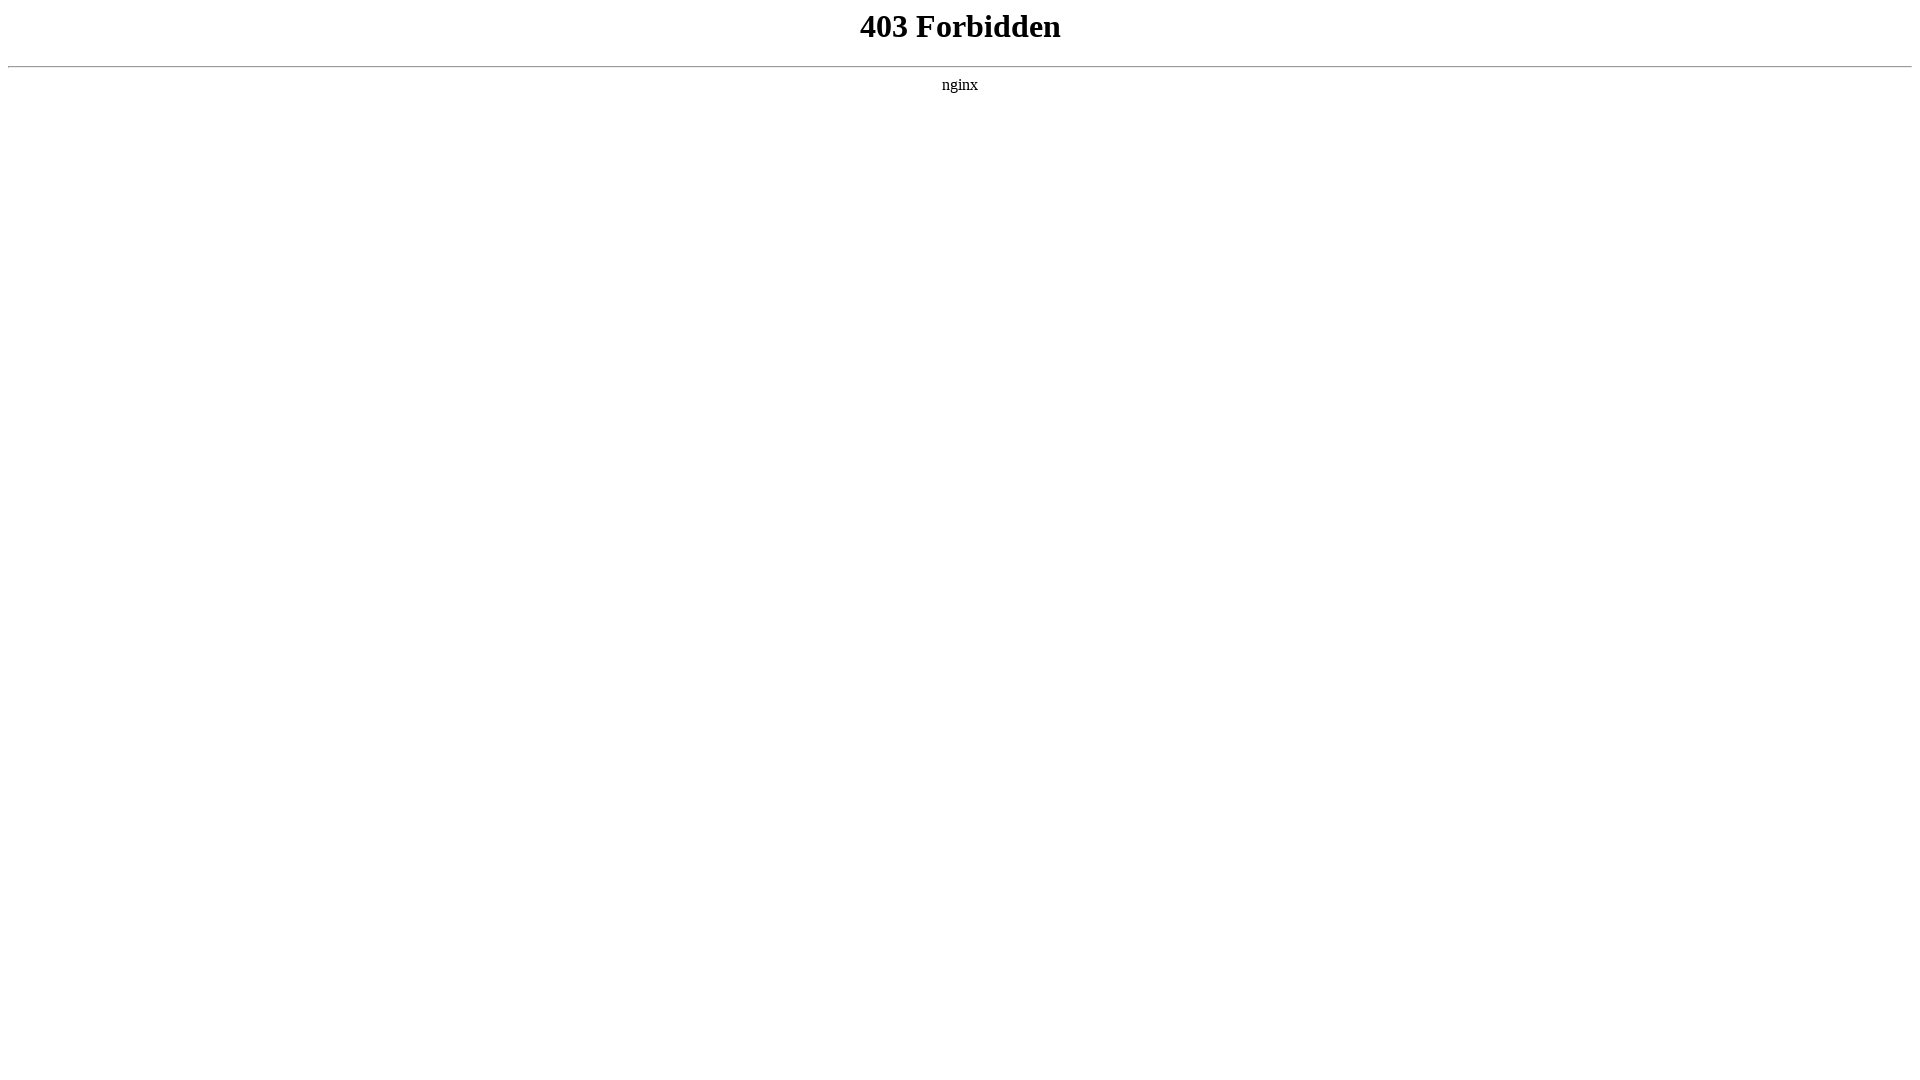

Retrieved page title: 403 Forbidden
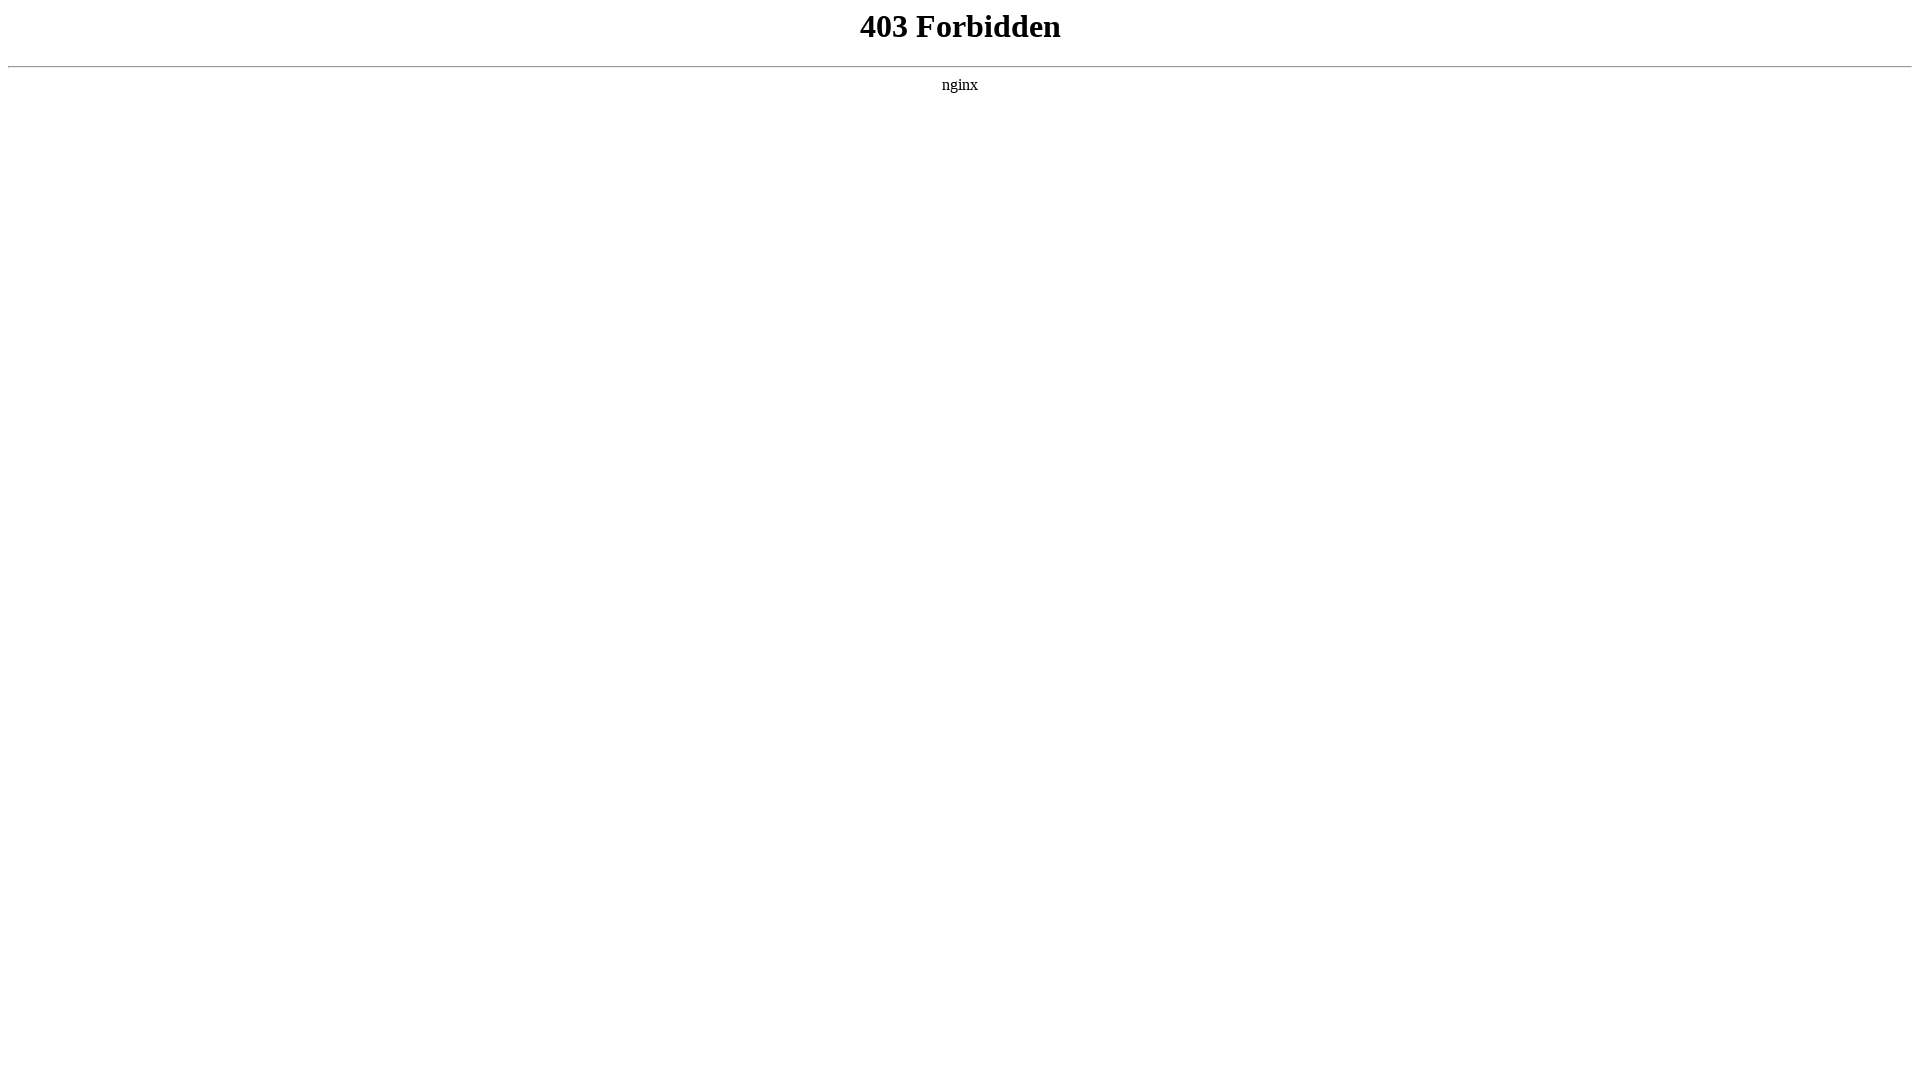

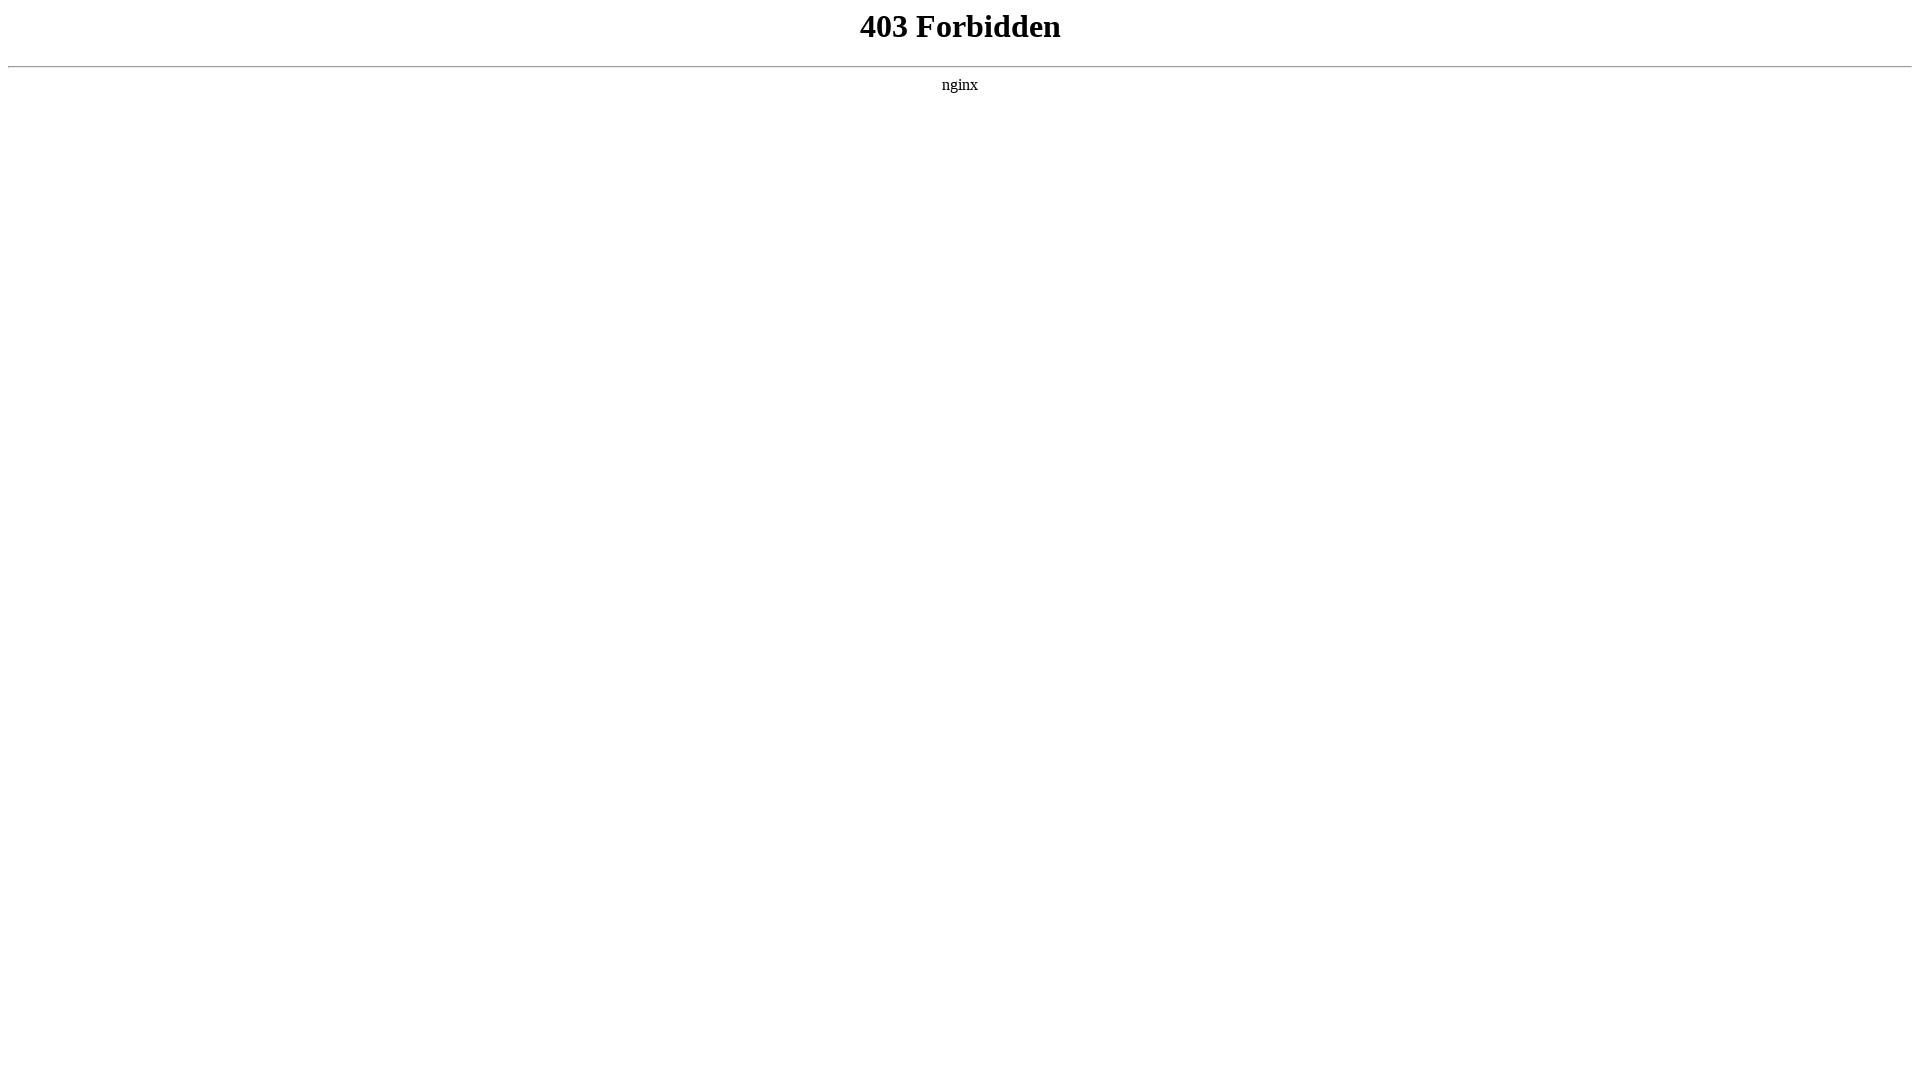